Tests browser navigation methods by navigating between two websites using forward and back functionality

Starting URL: https://www.testotomasyonu.com

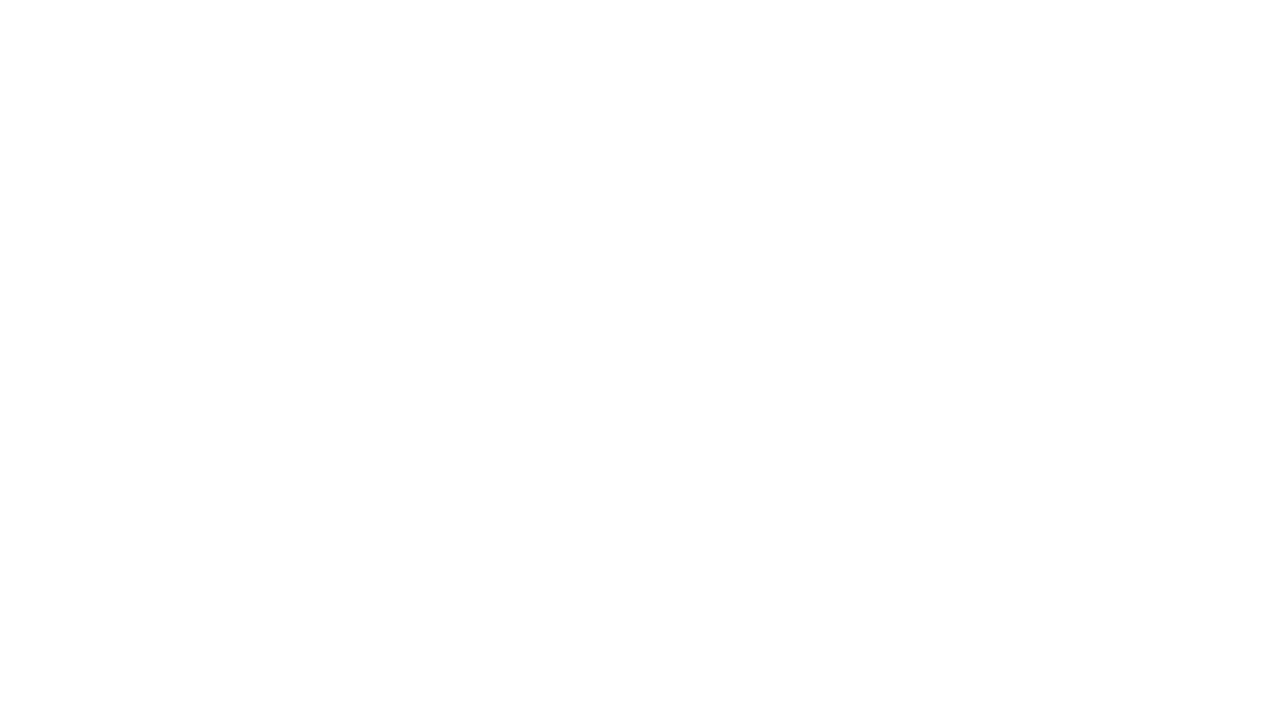

Navigated to https://www.wisequarter.com
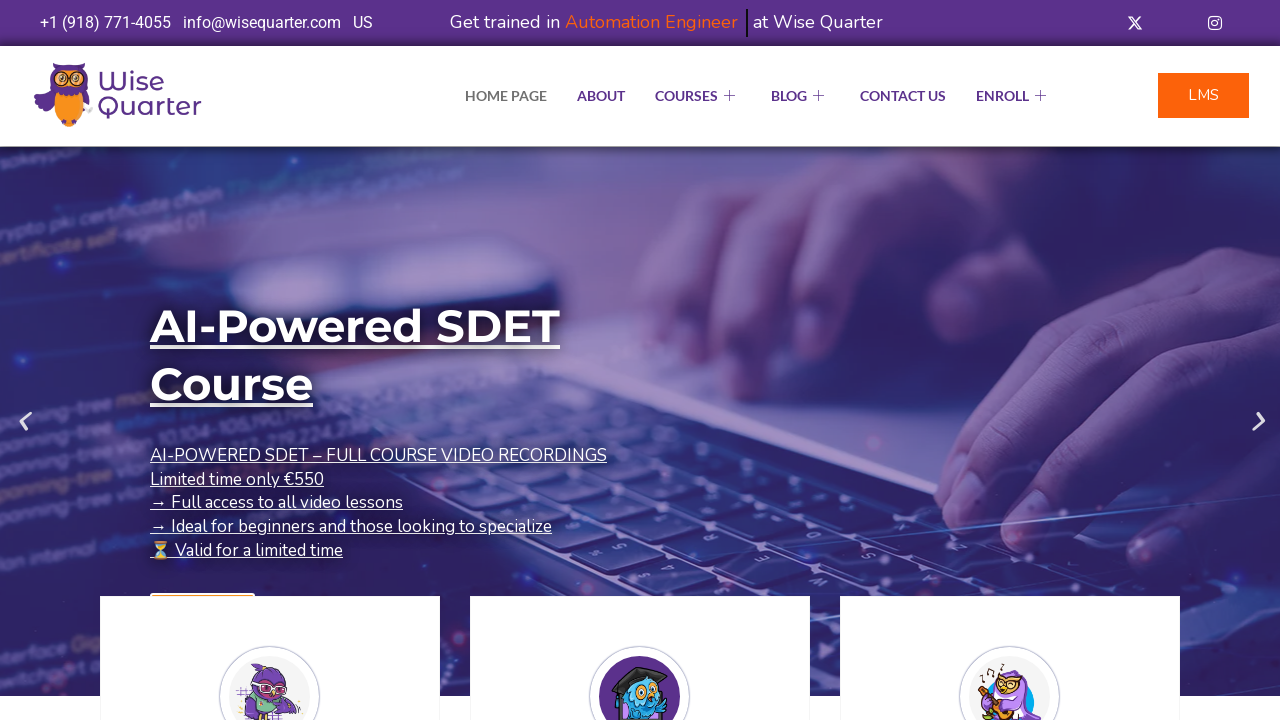

Navigated back to the first website using back button
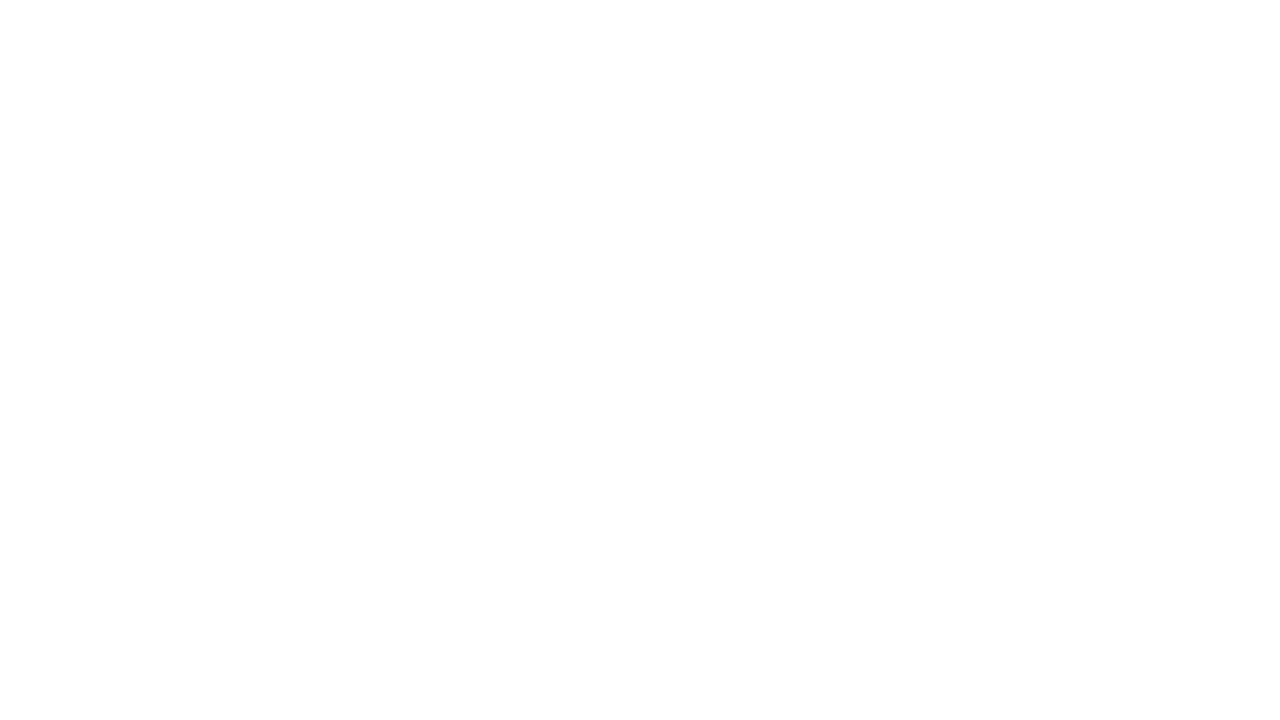

Navigated forward to the second website using forward button
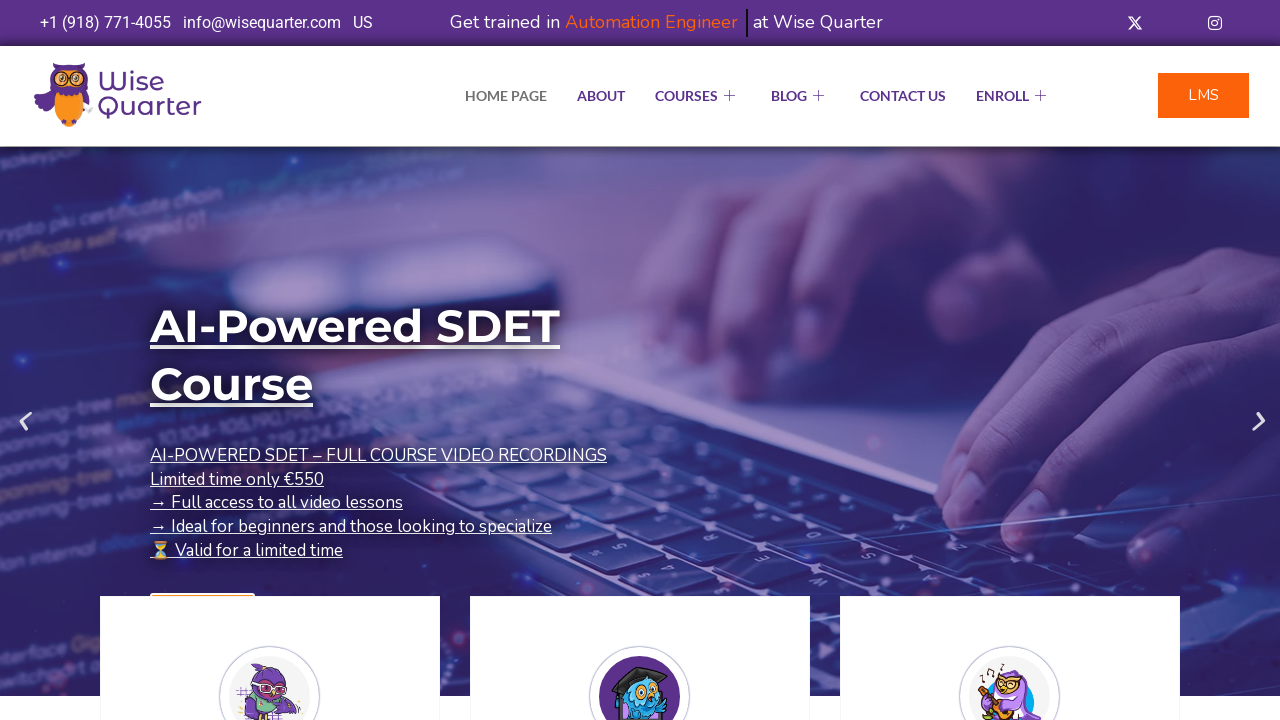

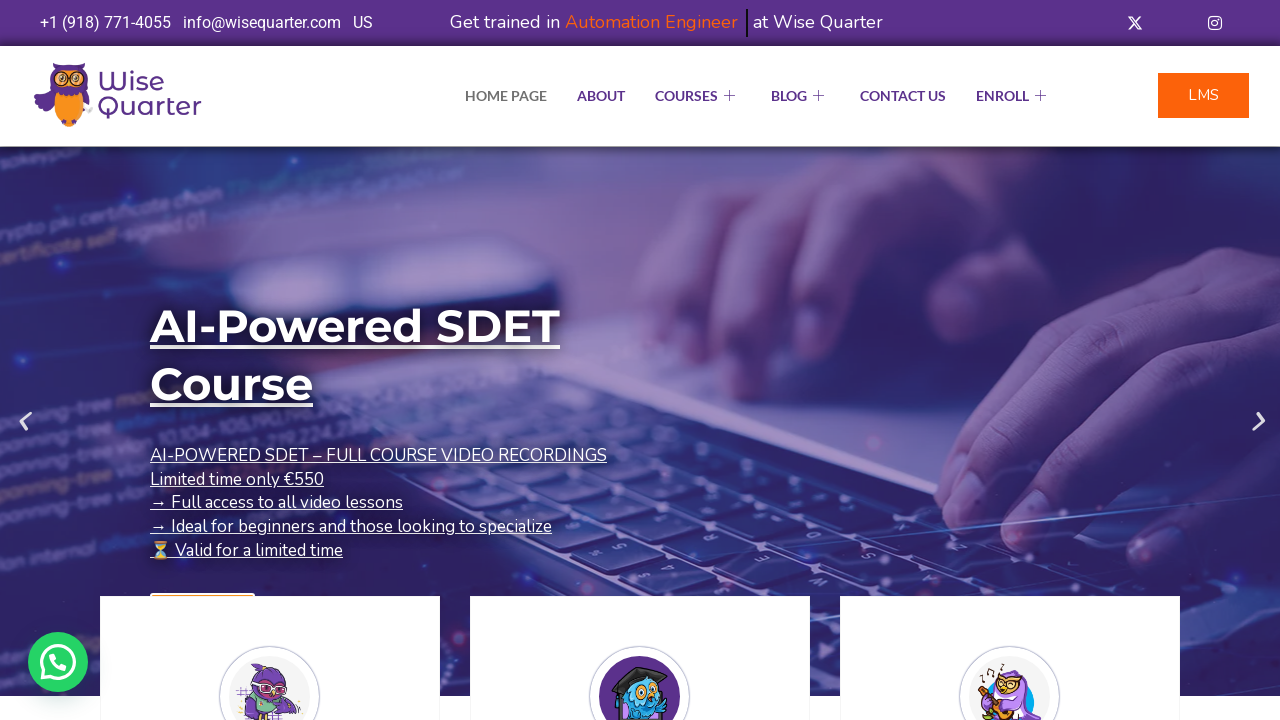